Tests clicking a button that has a dynamically generated ID on each page load

Starting URL: http://uitestingplayground.com/dynamicid

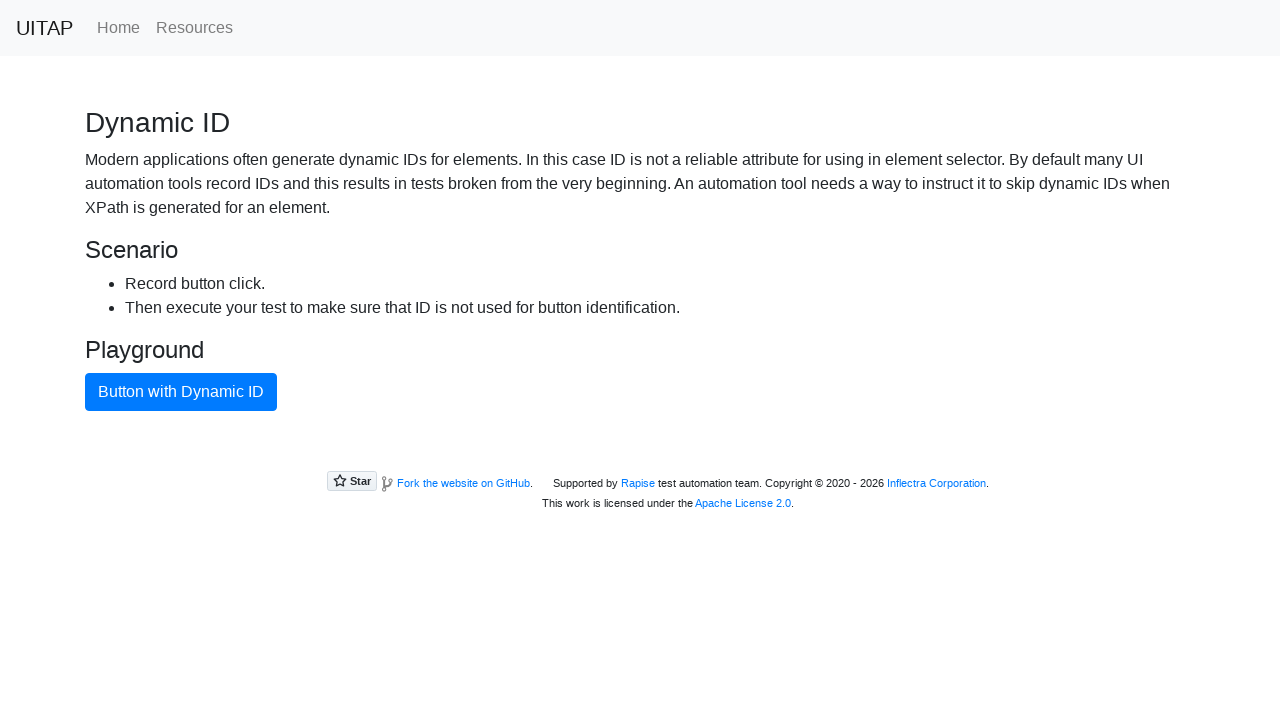

Navigated to Dynamic ID test page
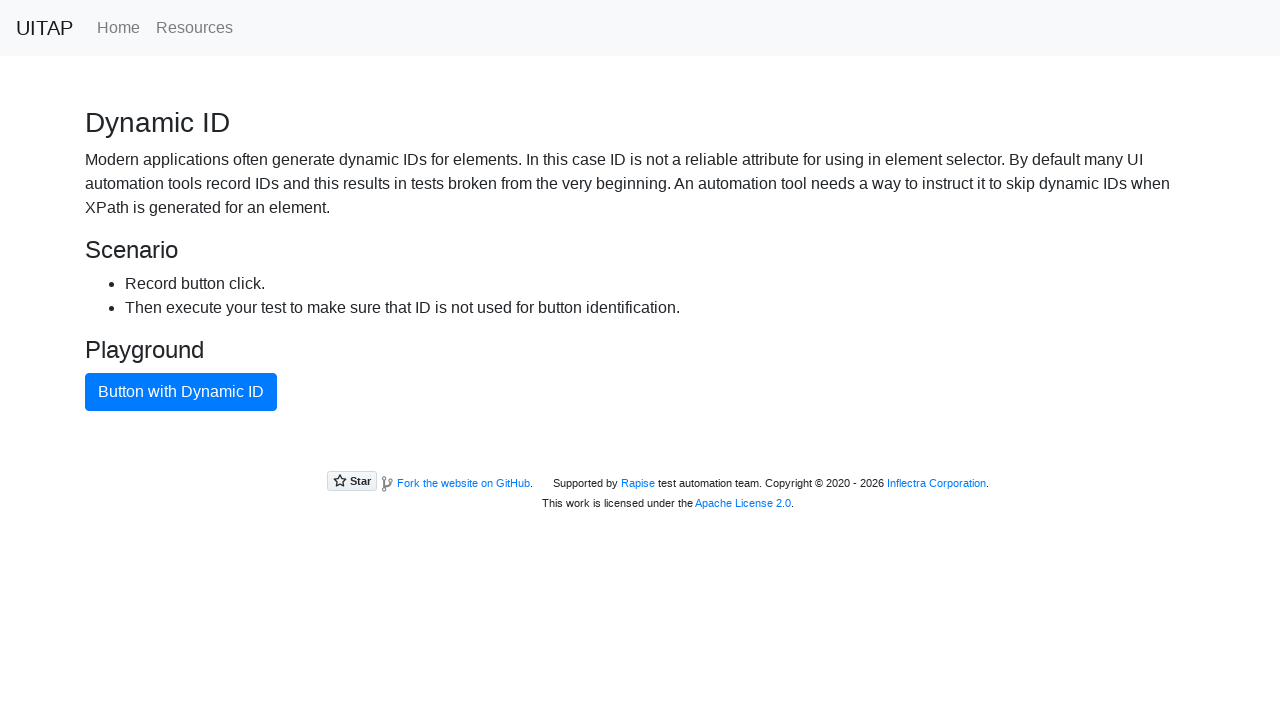

Clicked button with dynamic ID at (181, 392) on internal:text="Button with Dynamic ID"i
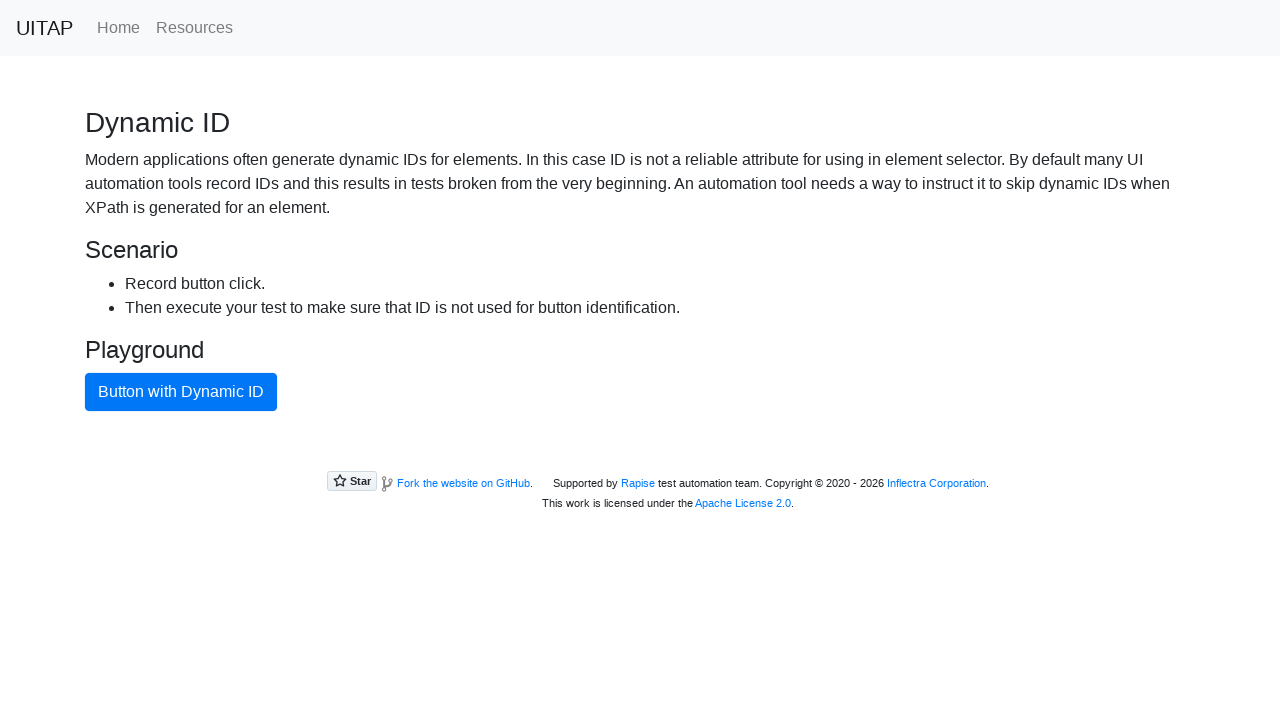

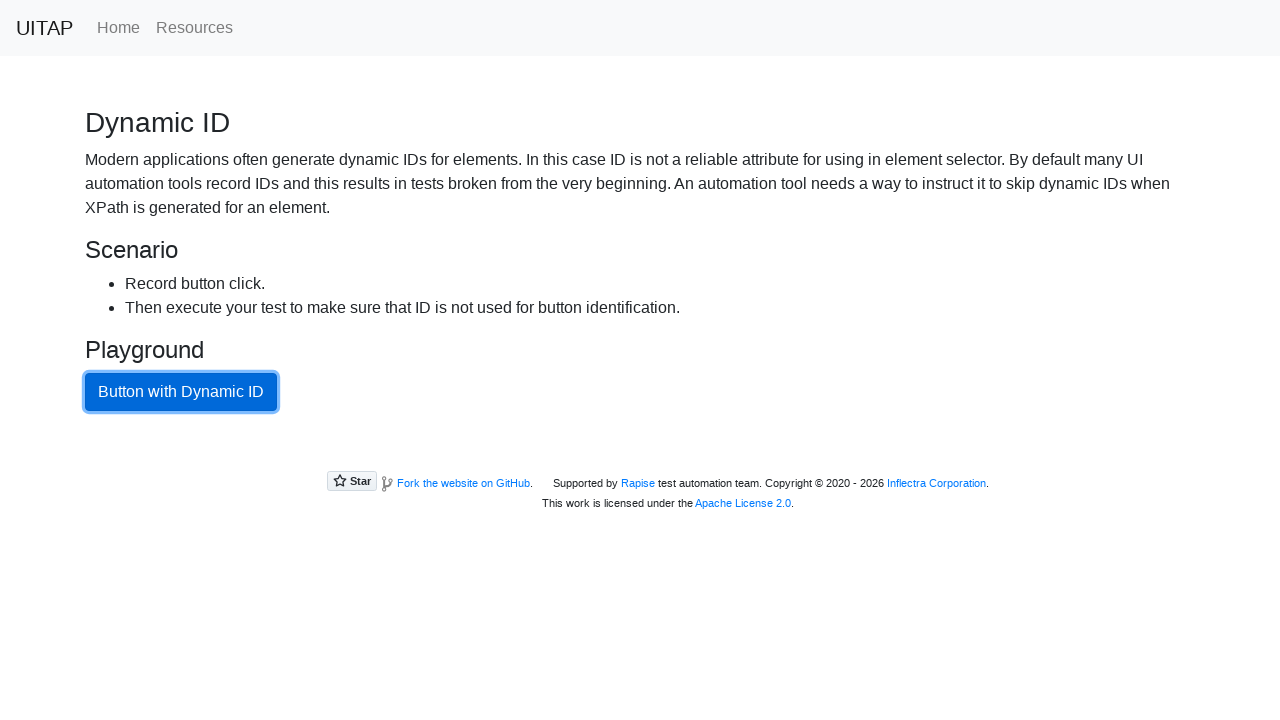